Tests JavaScript scroll actions by scrolling to the bottom of the page, scrolling back to the top, and then adjusting the page zoom level to 60% and 150%.

Starting URL: https://demoapps.qspiders.com/ui/scroll/newTabVertical

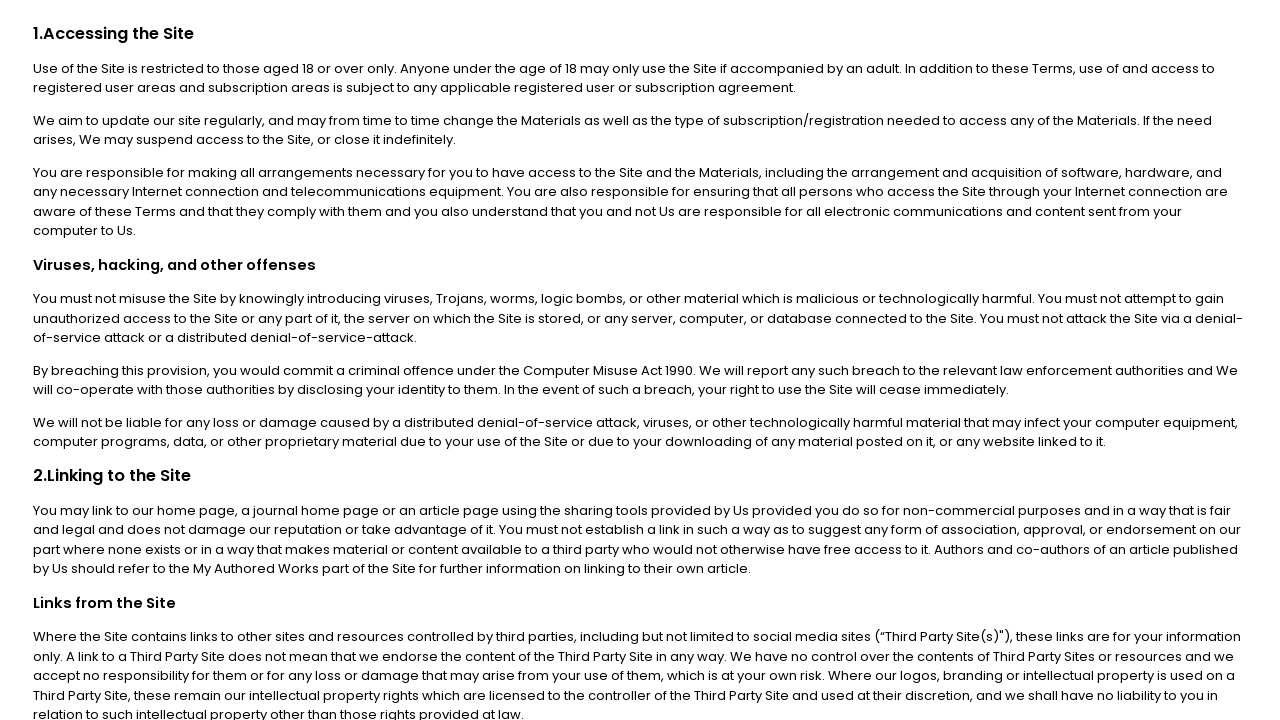

Page loaded - domcontentloaded state reached
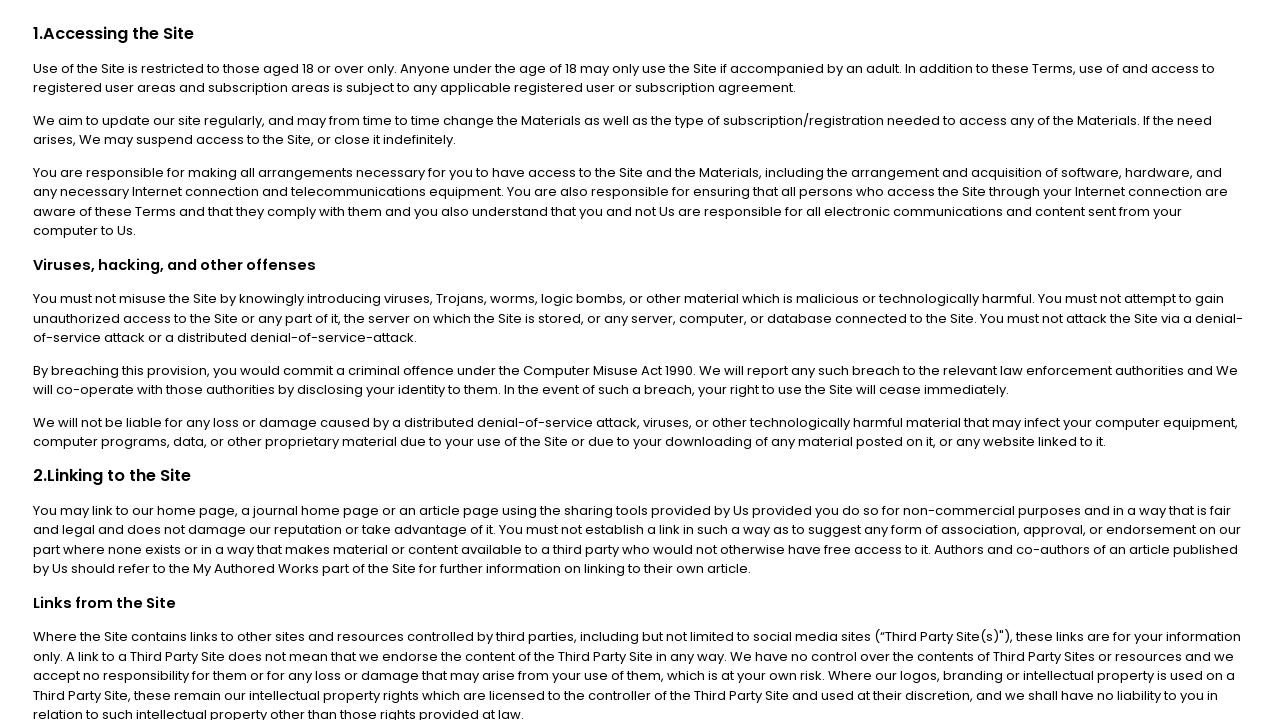

Scrolled to bottom of the page
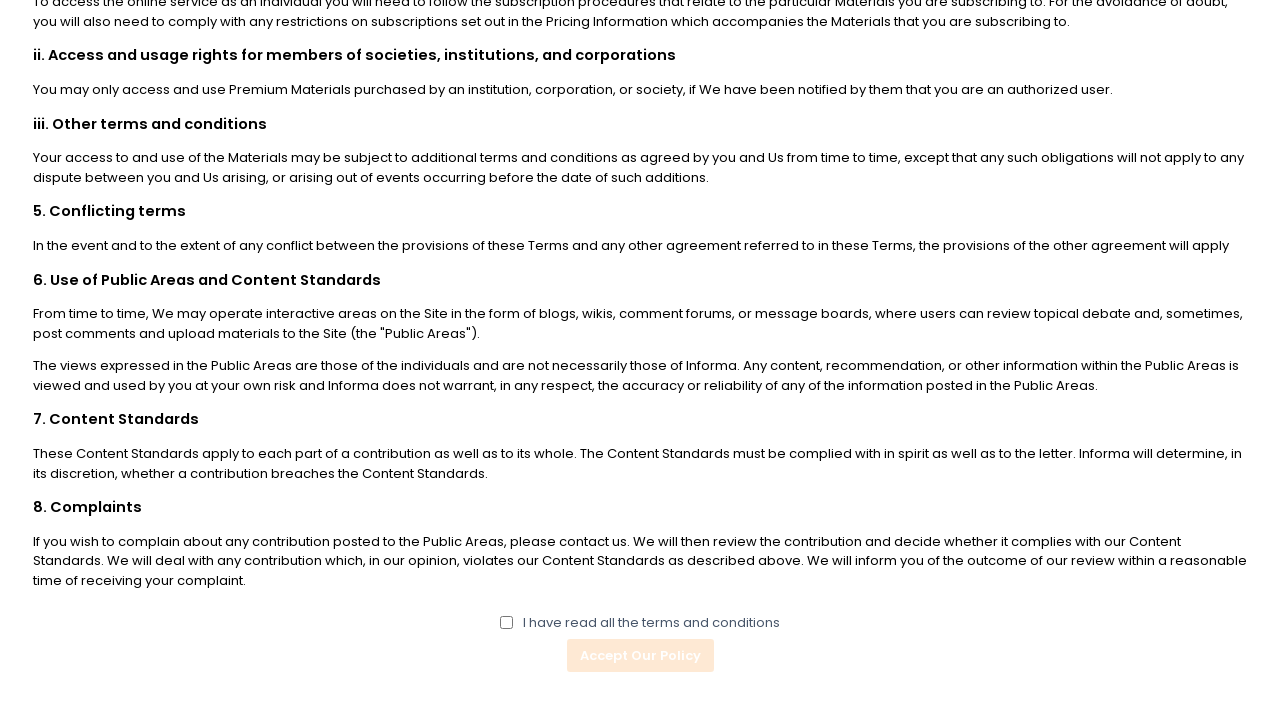

Waited 1 second for scroll to complete
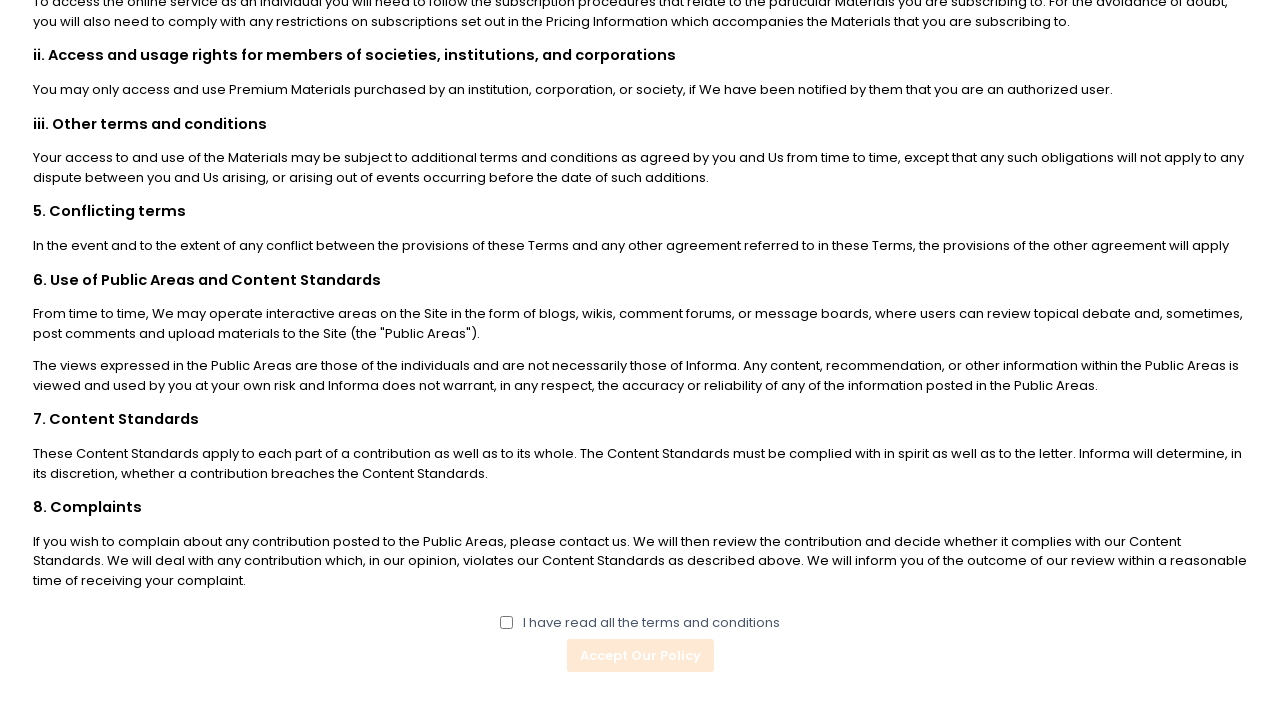

Scrolled back to top of the page
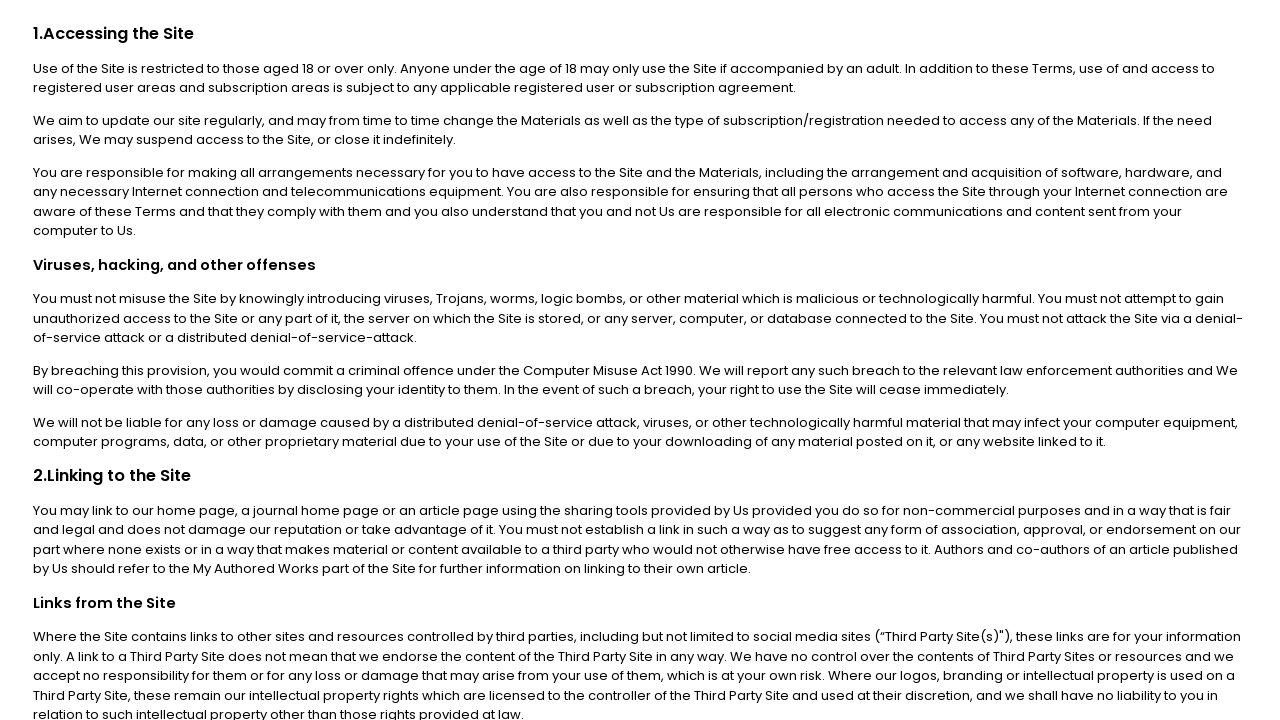

Waited 1 second for scroll to complete
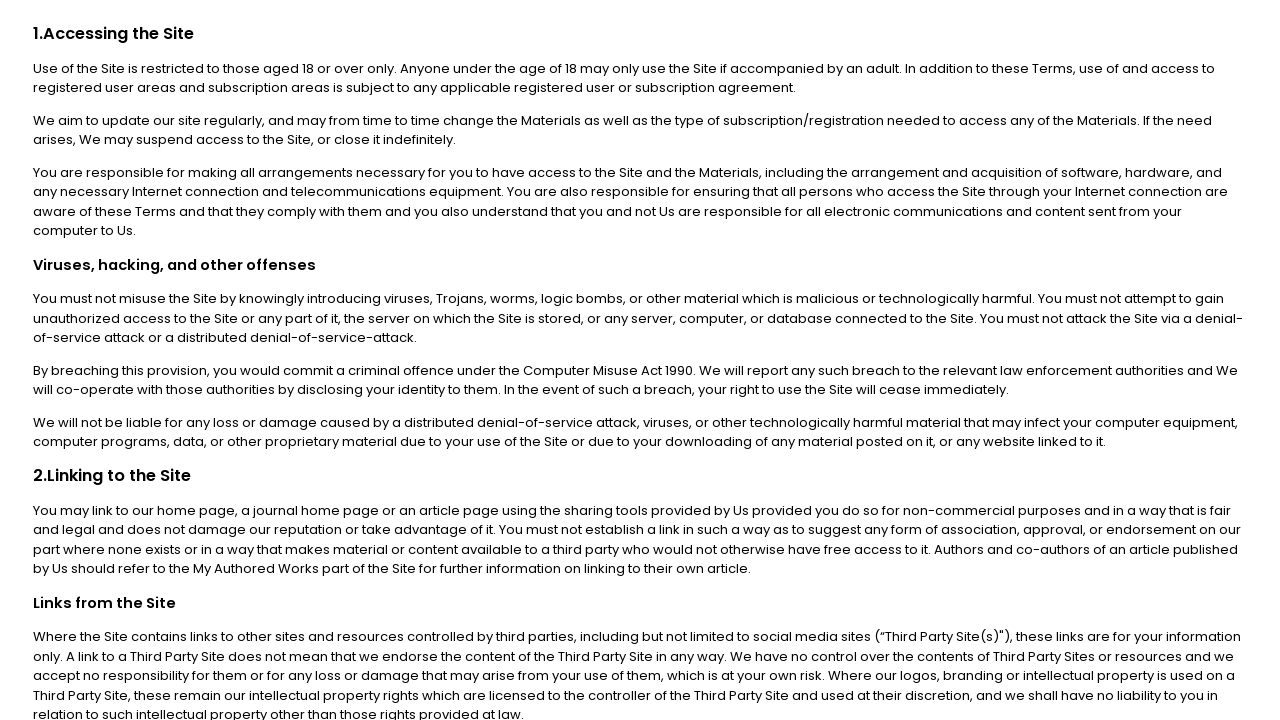

Applied zoom level to 60%
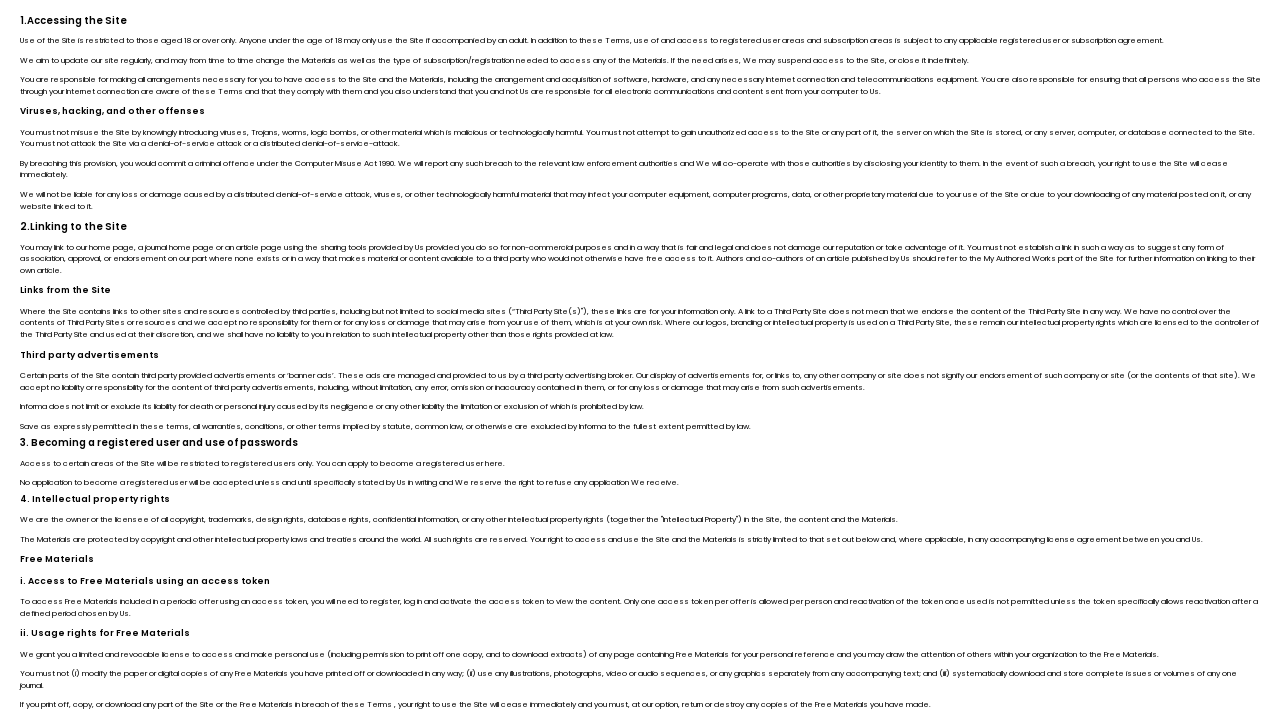

Waited 1 second to observe 60% zoom change
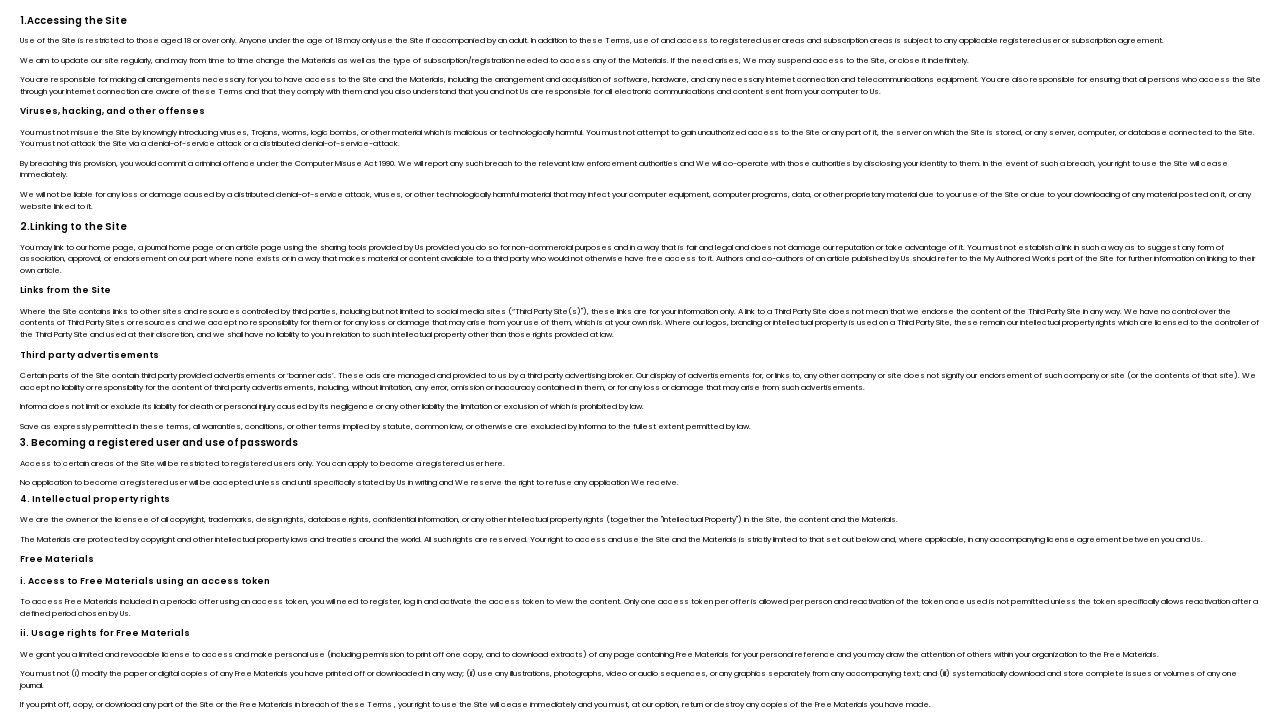

Applied zoom level to 150%
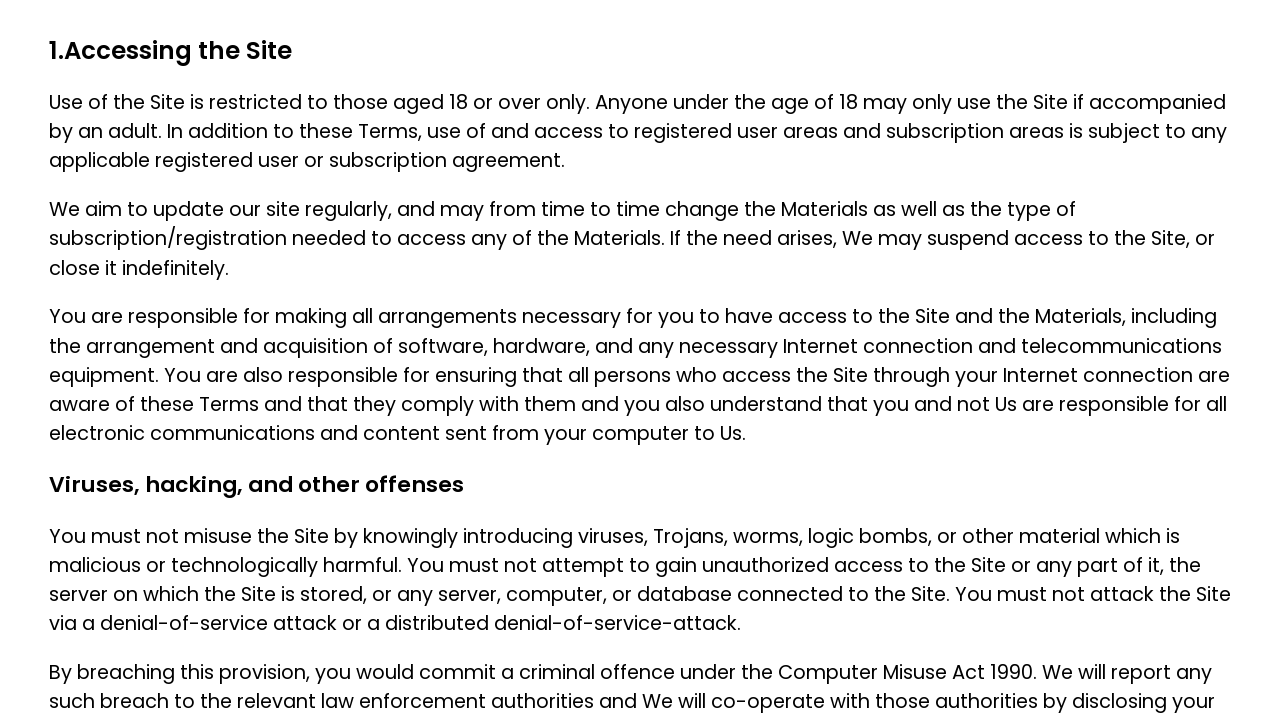

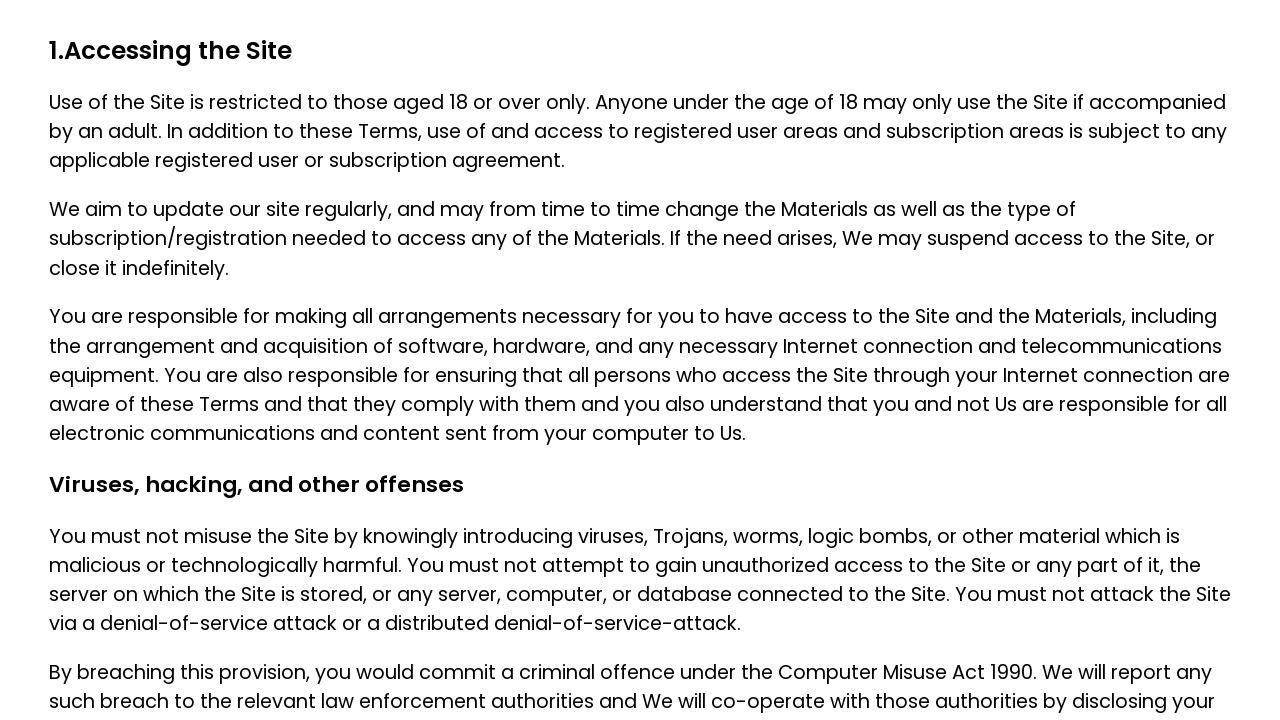